Tests scrolling functionality by filling name and date fields in a form that requires scrolling

Starting URL: https://formy-project.herokuapp.com/scroll

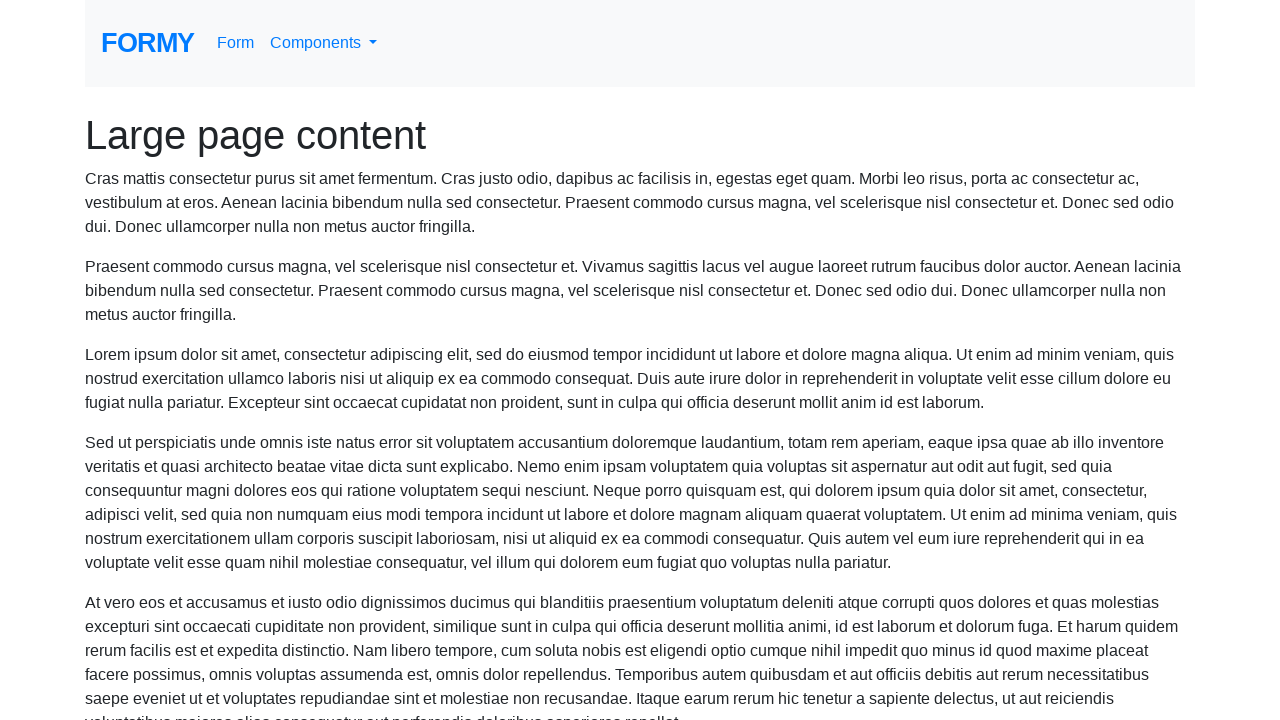

Located name input field
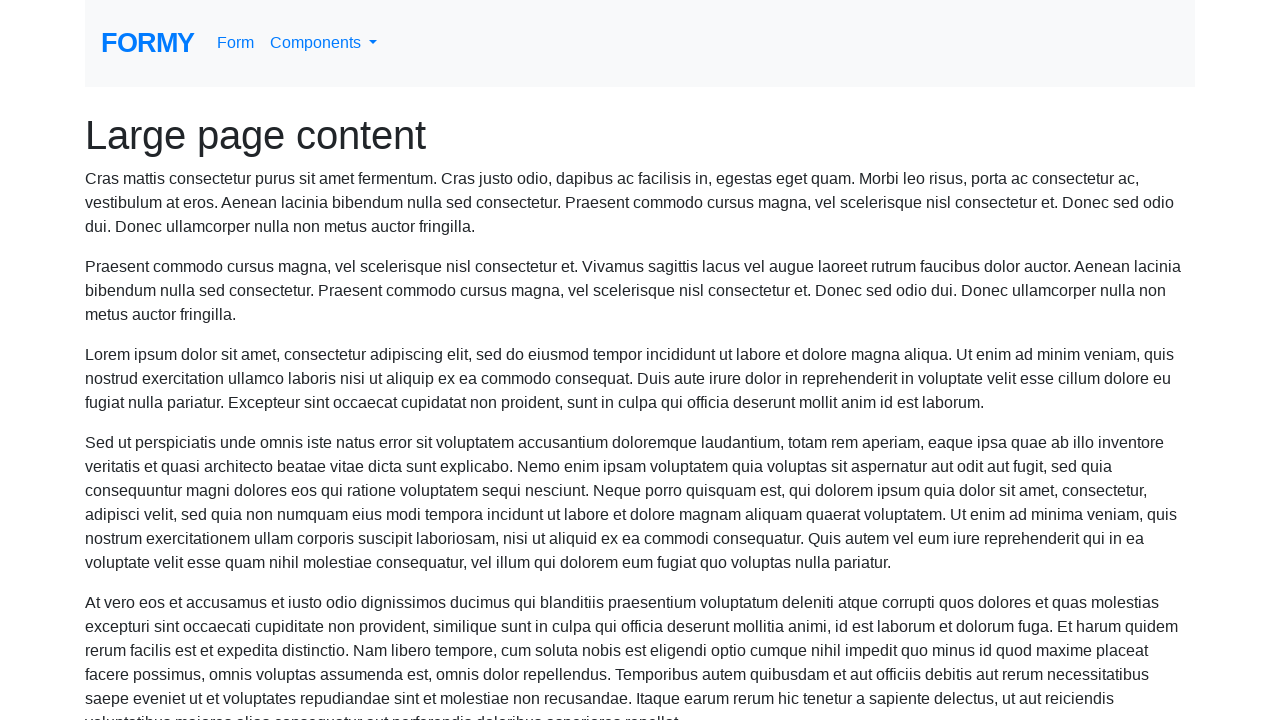

Scrolled name field into view
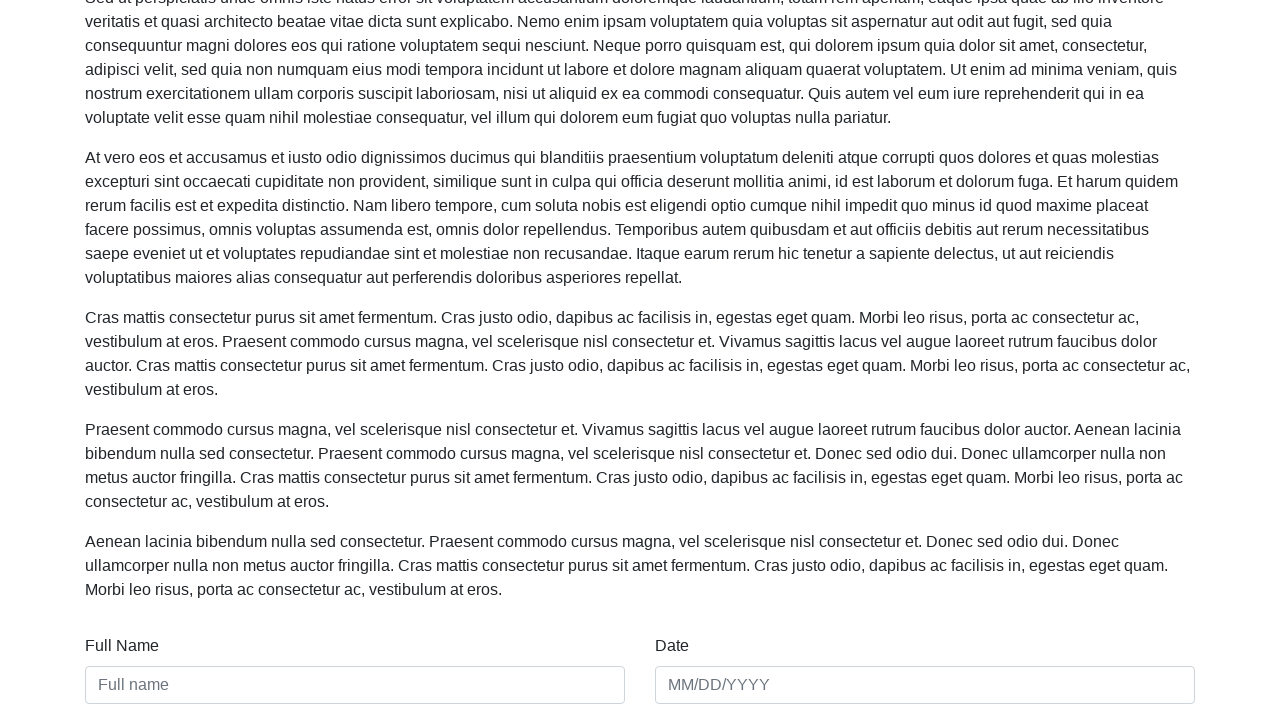

Clicked on name input field at (355, 685) on #name
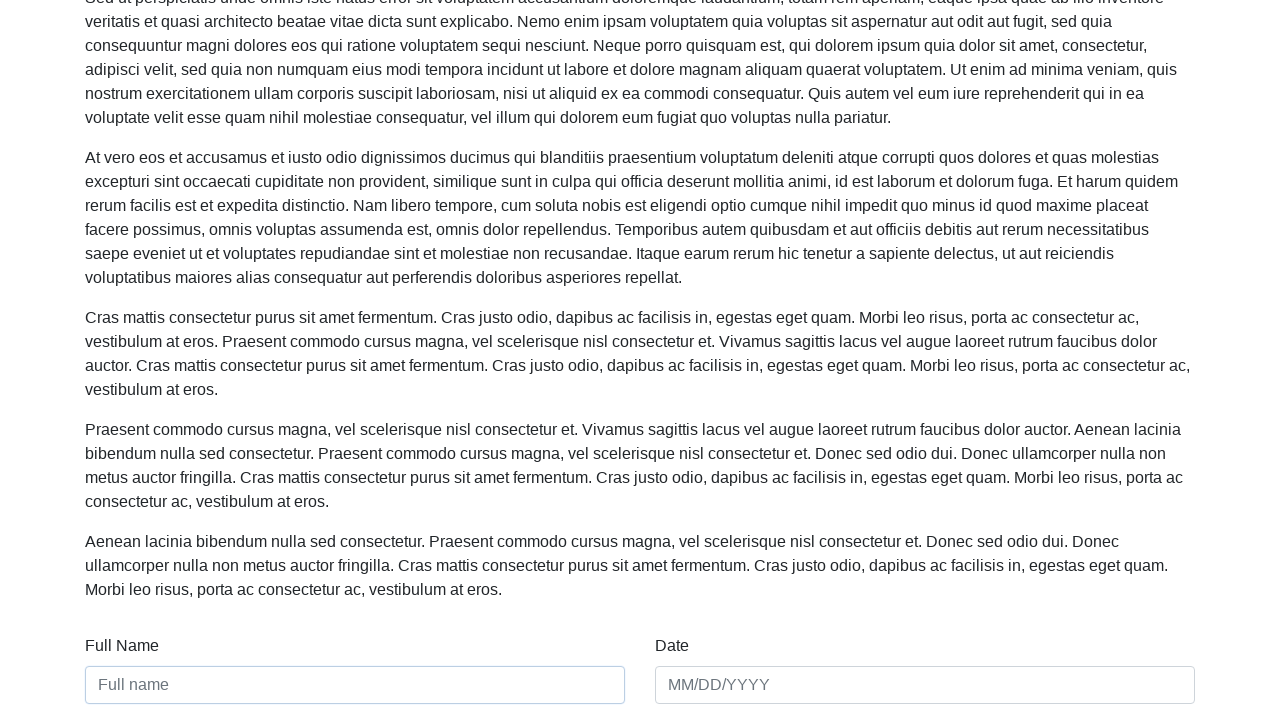

Filled name field with 'John Shepard' on #name
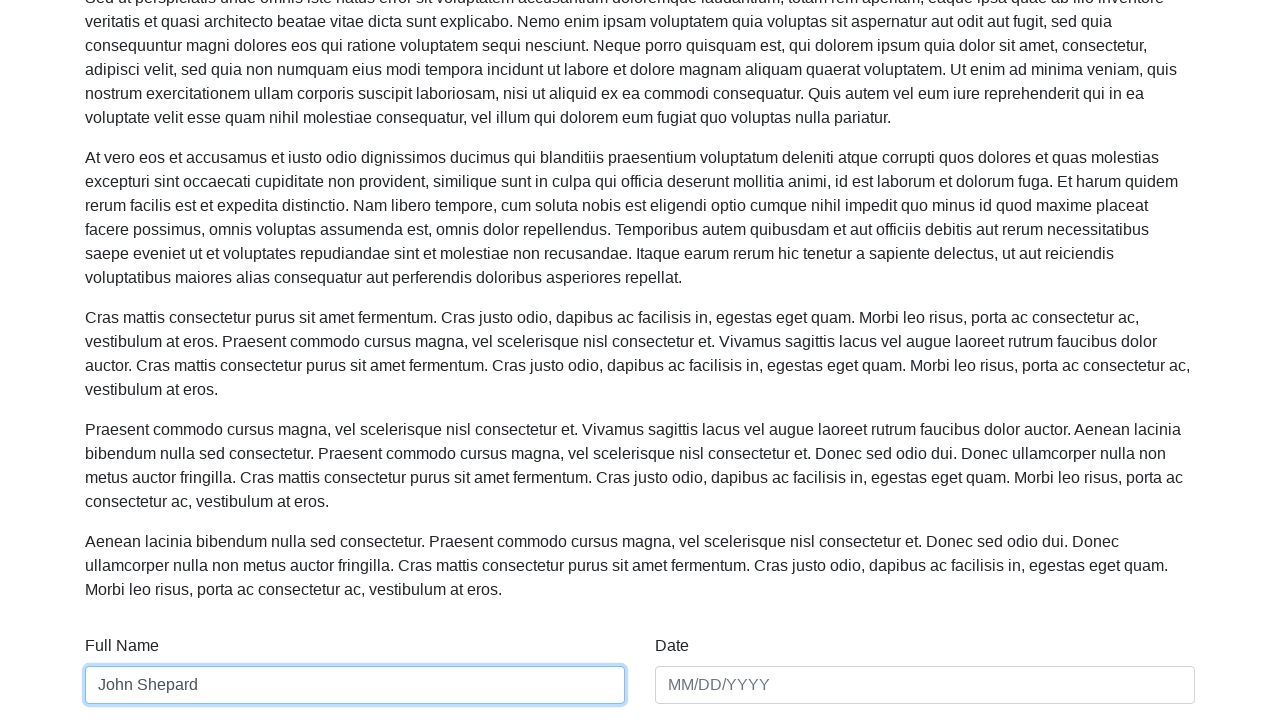

Located date input field
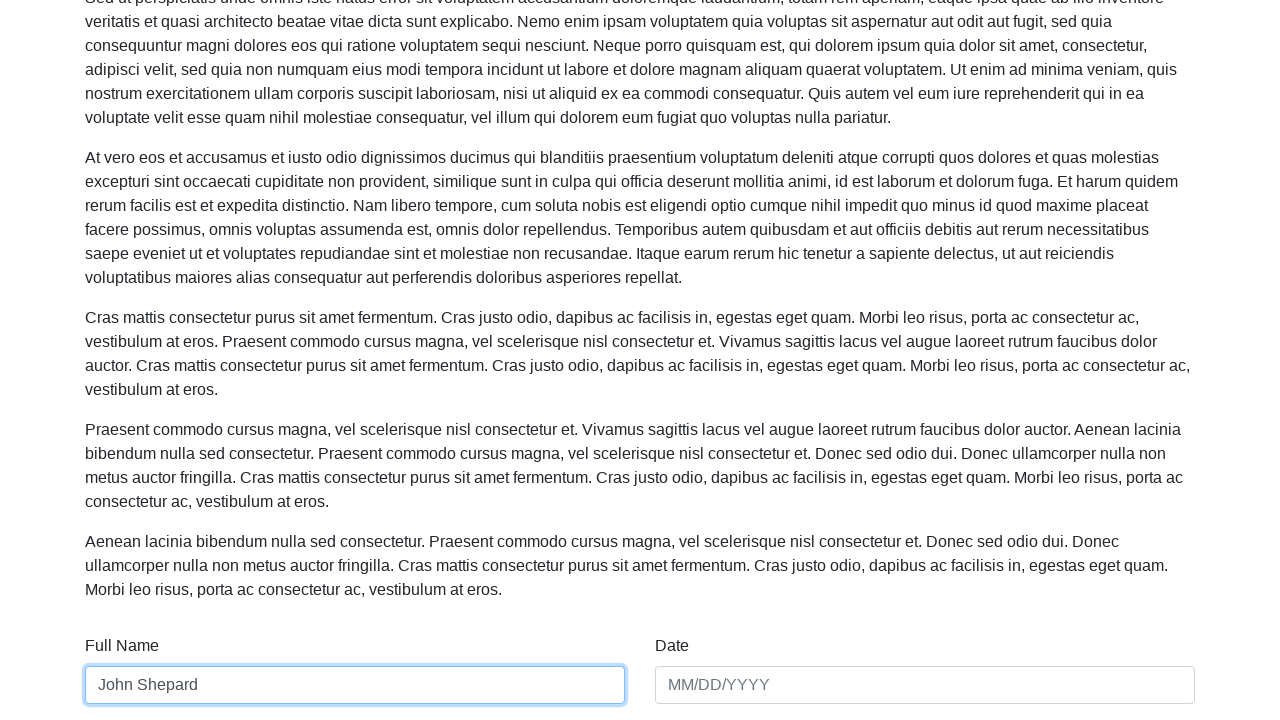

Clicked on date input field at (925, 685) on #date
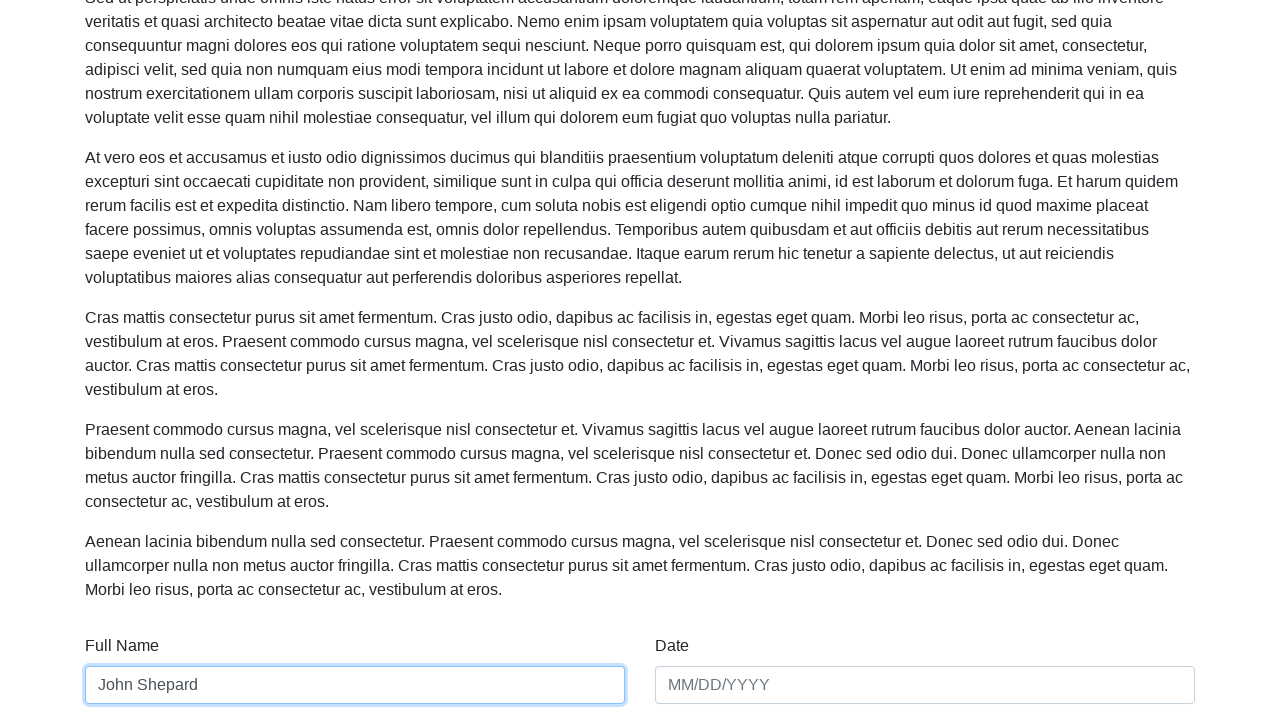

Filled date field with '04/12/2154' on #date
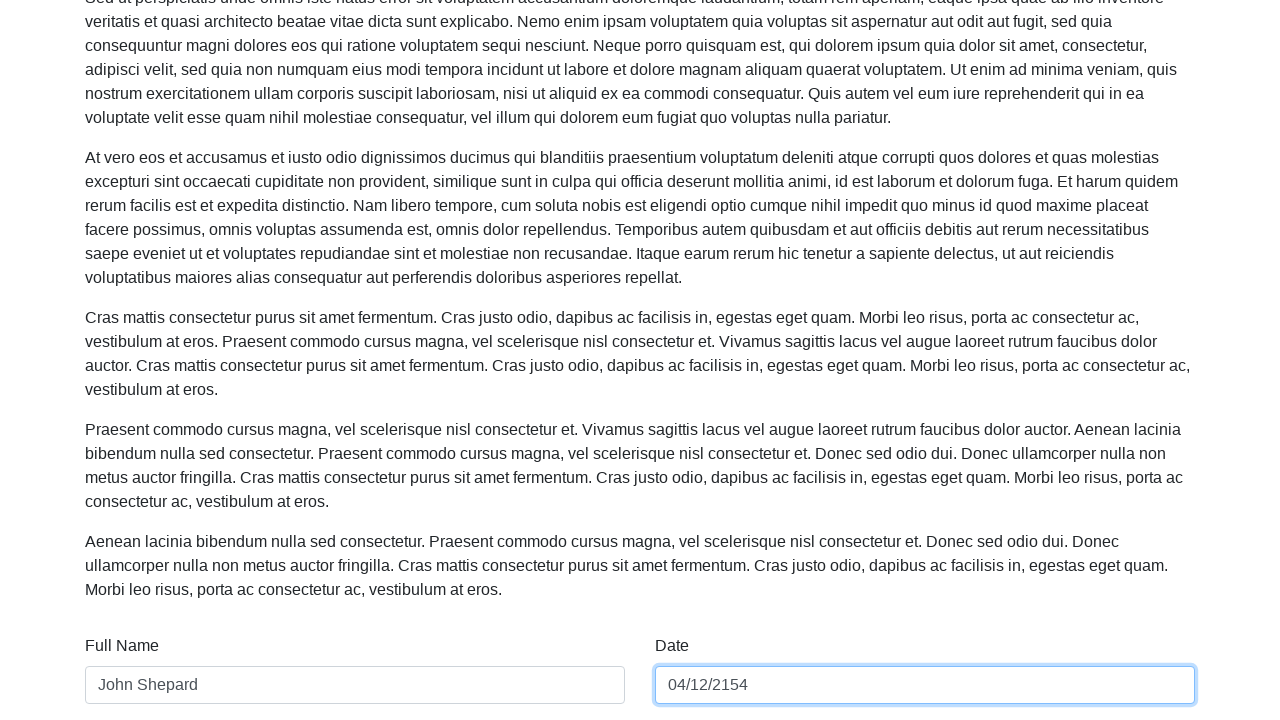

Verified name field contains 'John Shepard'
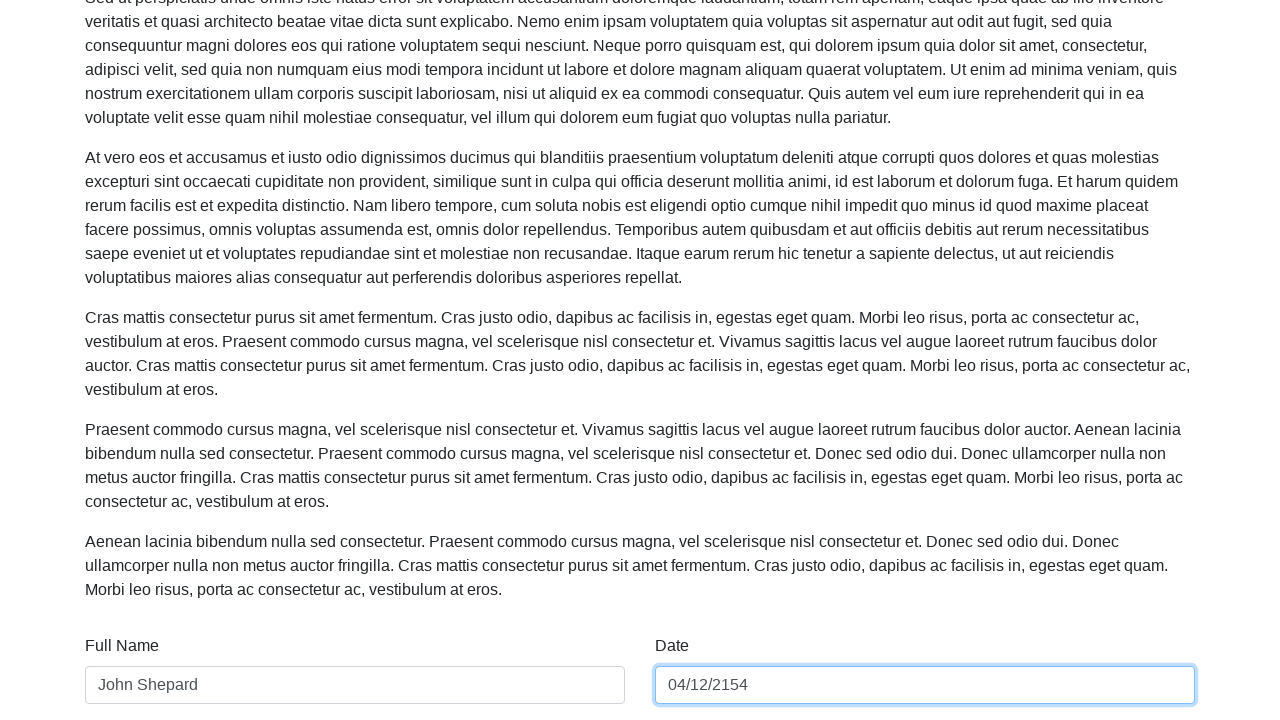

Verified date field contains '04/12/2154'
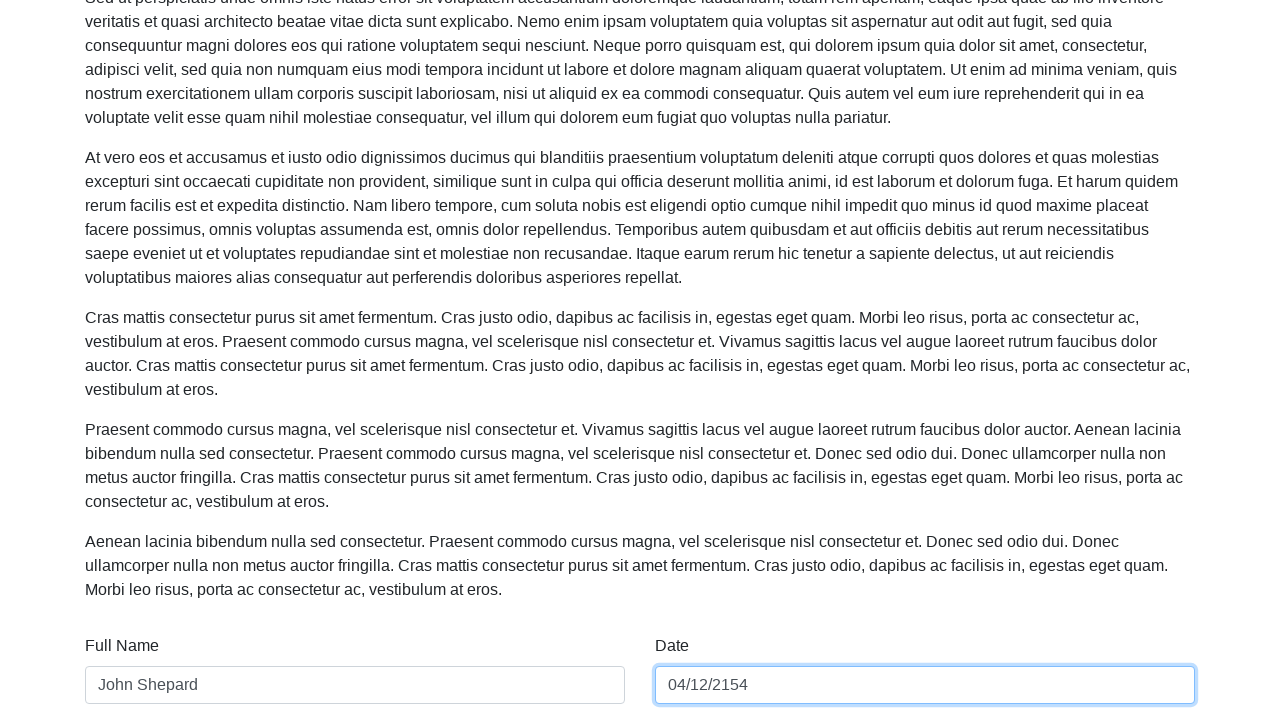

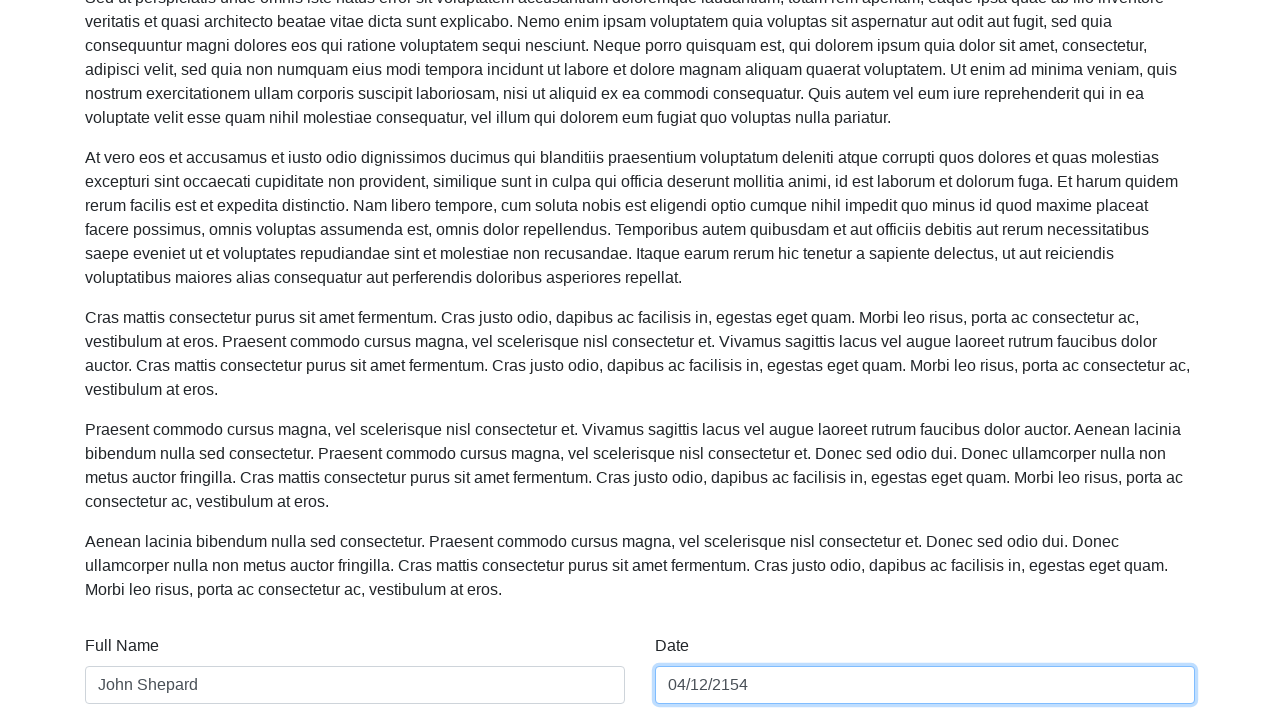